Tests static dropdown functionality by selecting options using three different methods: by index, by visible text, and by value

Starting URL: https://rahulshettyacademy.com/dropdownsPractise/

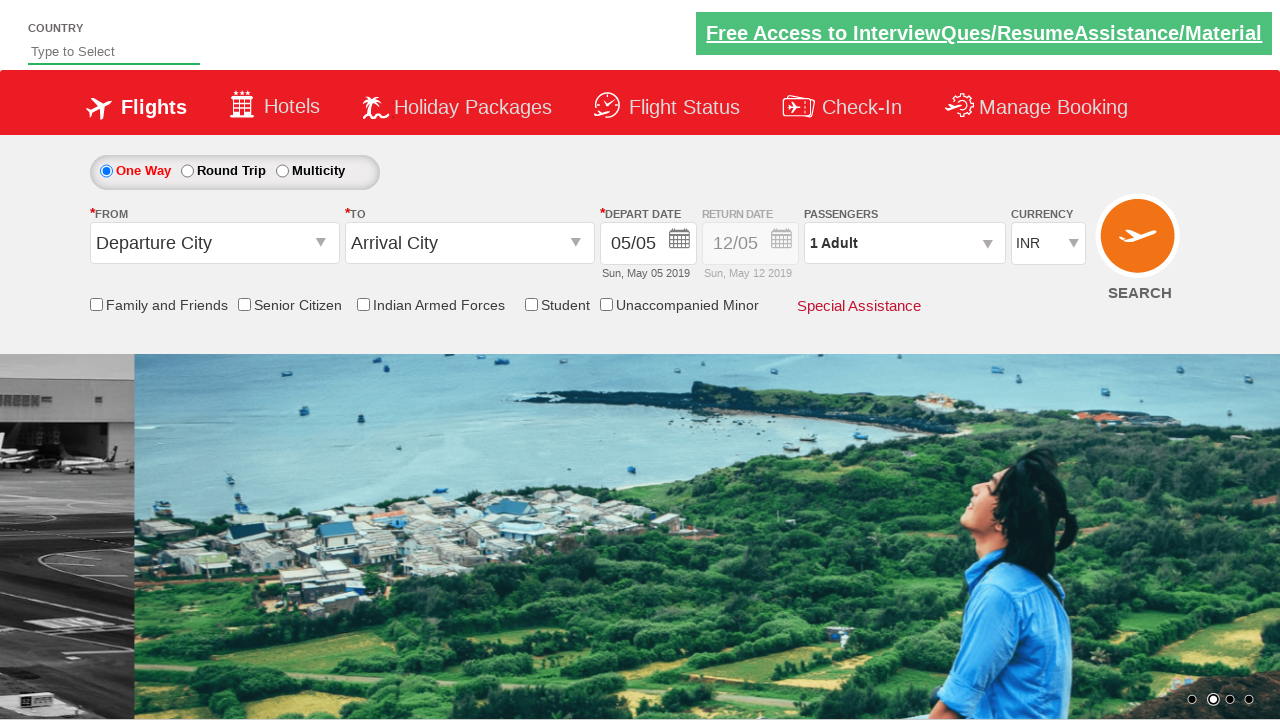

Navigated to dropdowns practice page
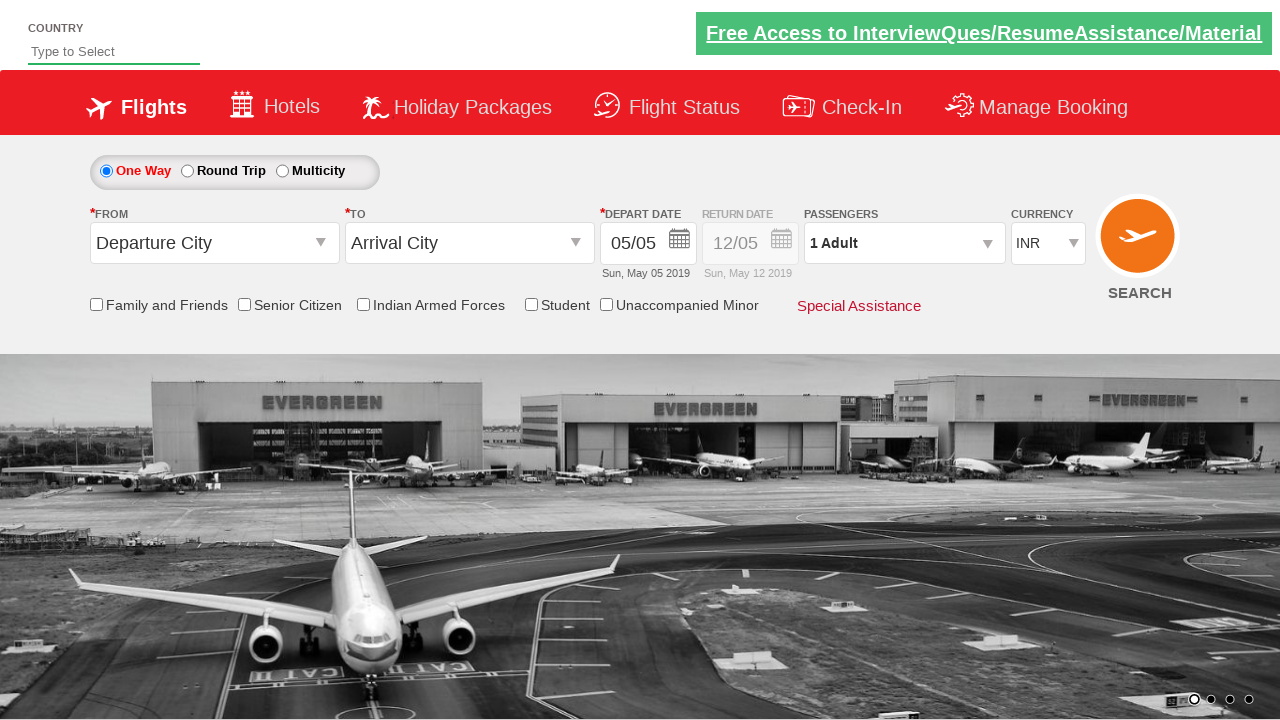

Selected currency dropdown option by index 3 on #ctl00_mainContent_DropDownListCurrency
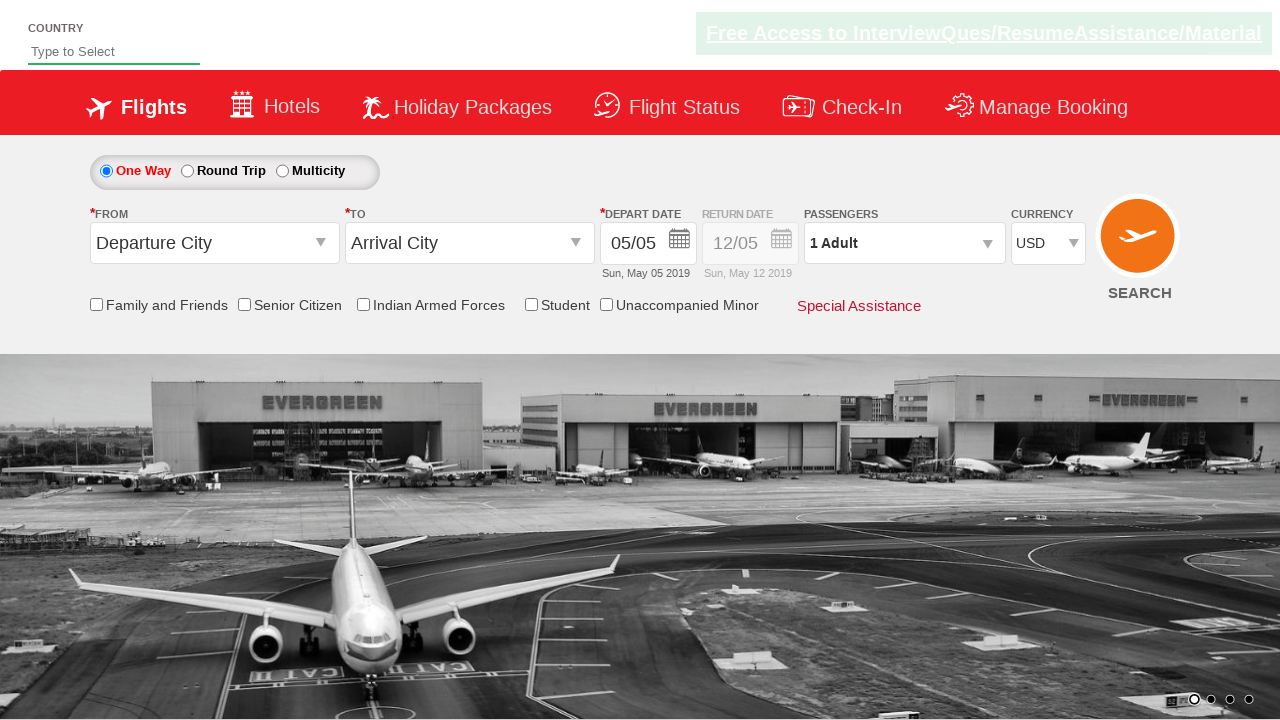

Selected currency dropdown option by visible text 'AED' on #ctl00_mainContent_DropDownListCurrency
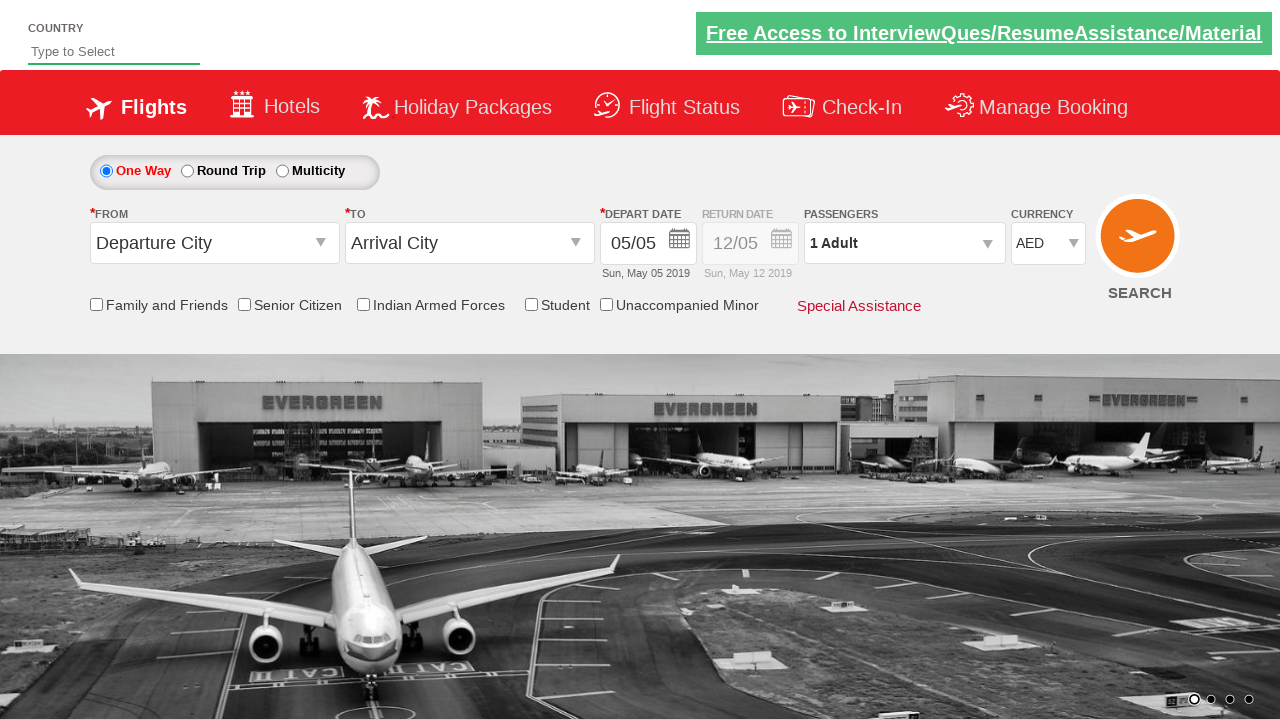

Selected currency dropdown option by value 'INR' on #ctl00_mainContent_DropDownListCurrency
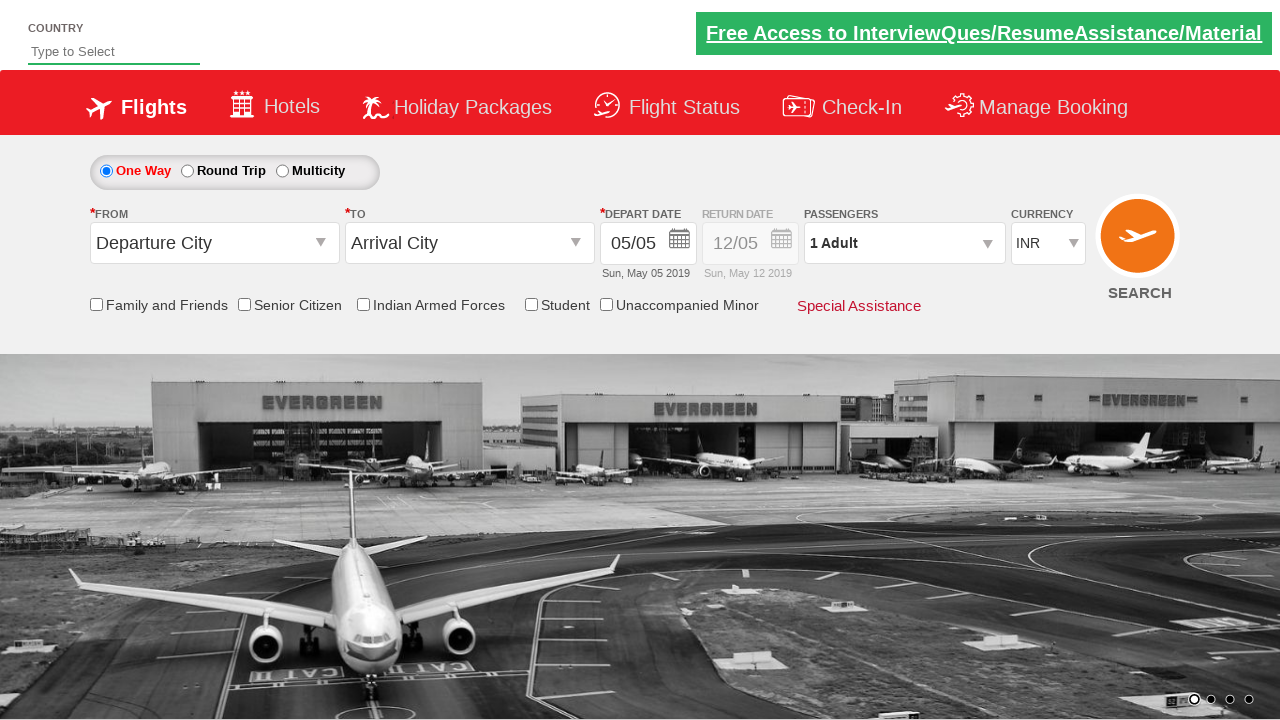

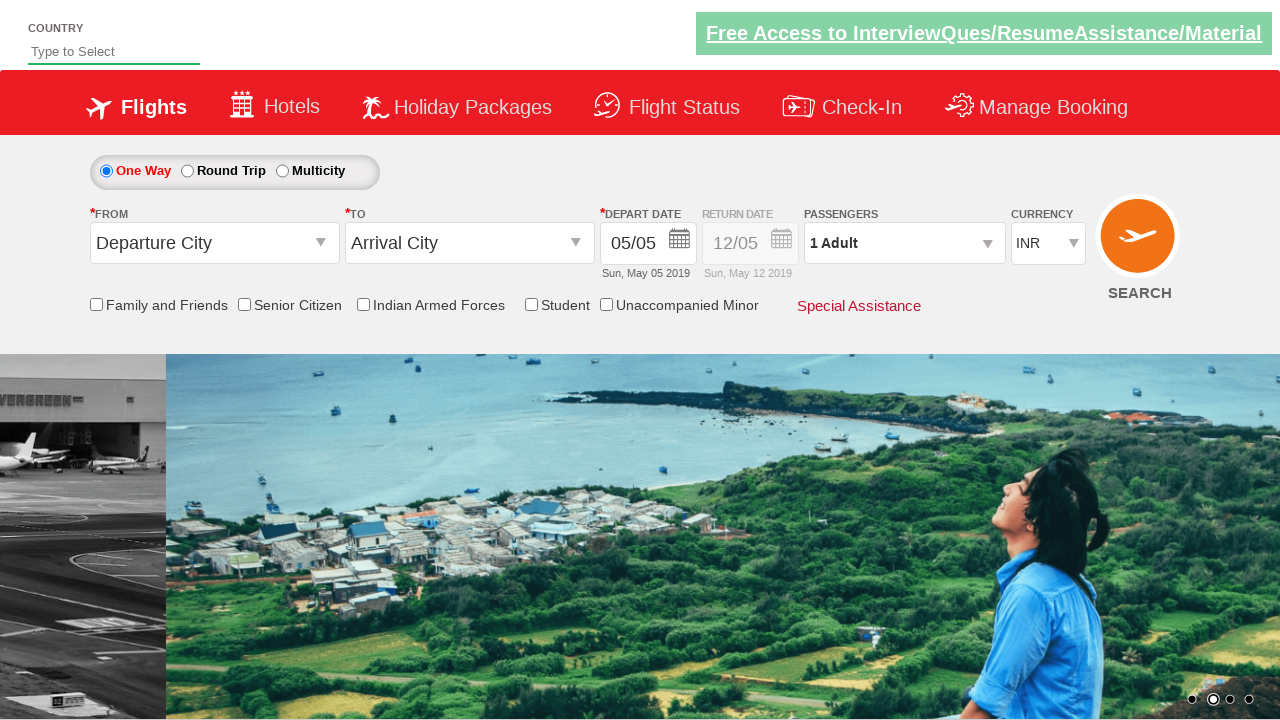